Tests right-click context menu interaction on the ShopClues wholesale page by right-clicking on the breadcrumb element and navigating through the context menu options using keyboard arrows.

Starting URL: https://www.shopclues.com/wholesale.html

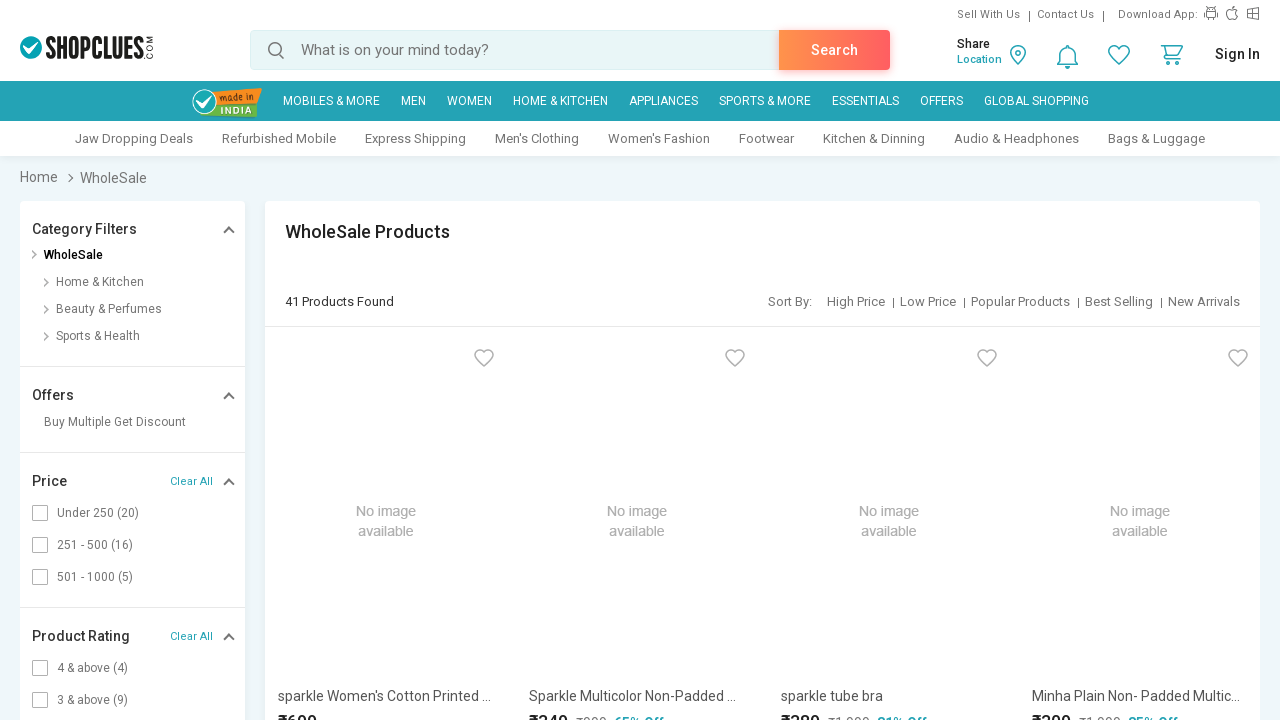

Waited for breadcrumb element to load
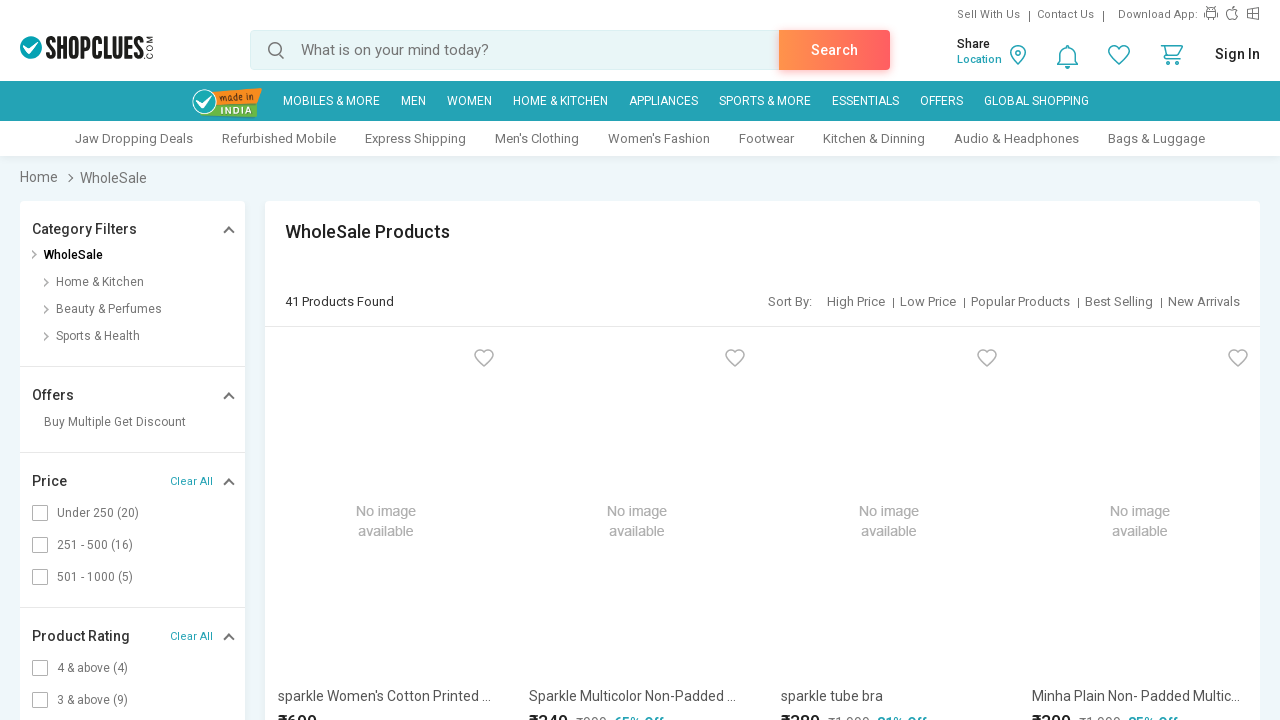

Right-clicked on breadcrumb element to open context menu at (640, 184) on div.breadcrums
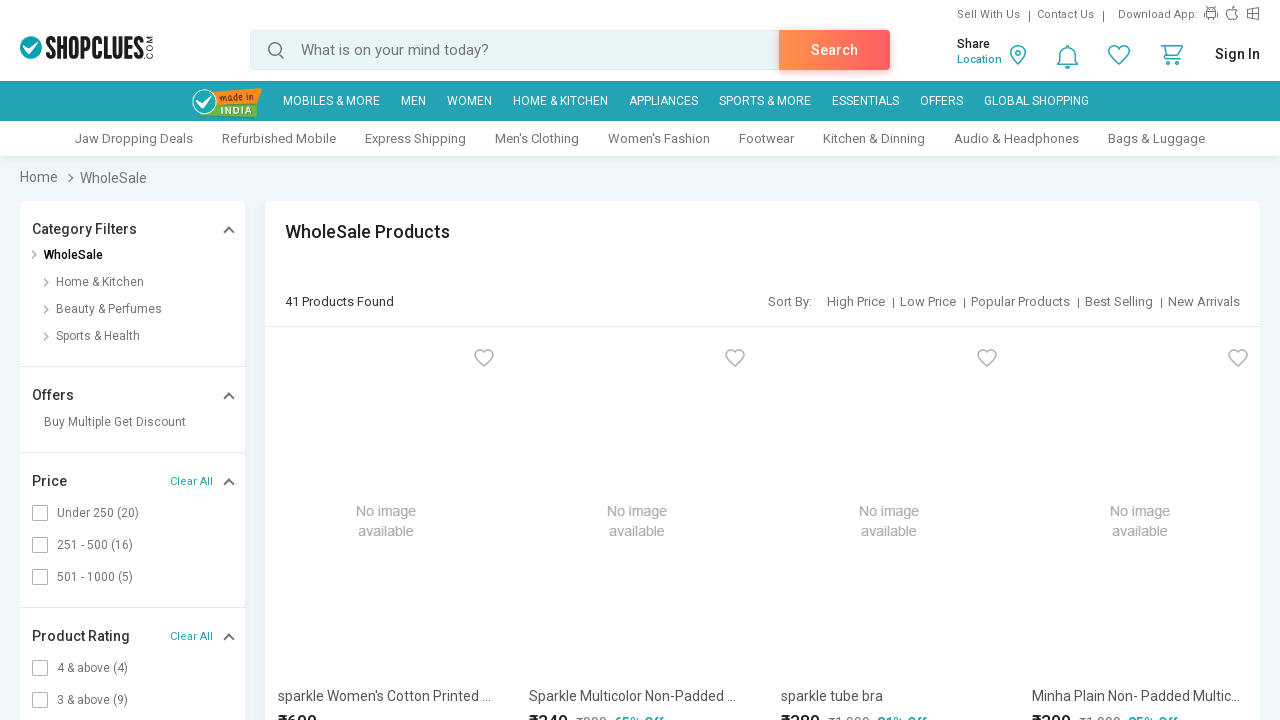

Pressed ArrowDown in context menu (1/7)
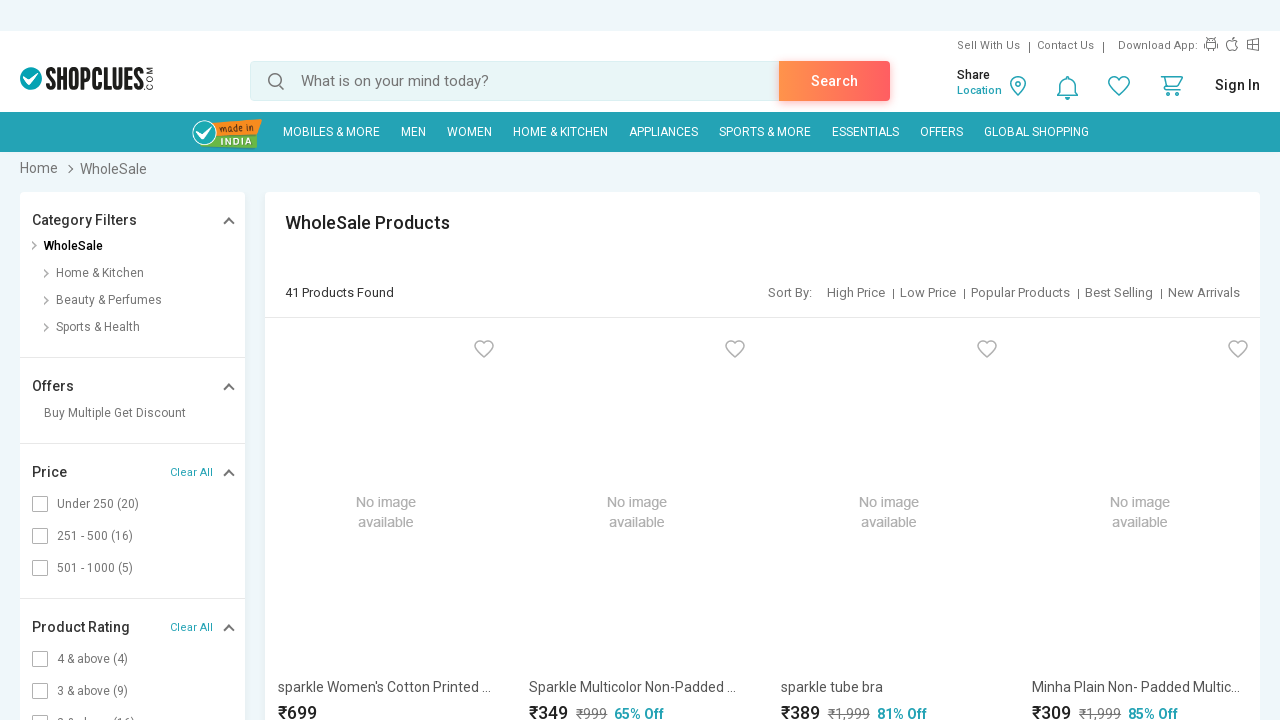

Pressed ArrowDown in context menu (2/7)
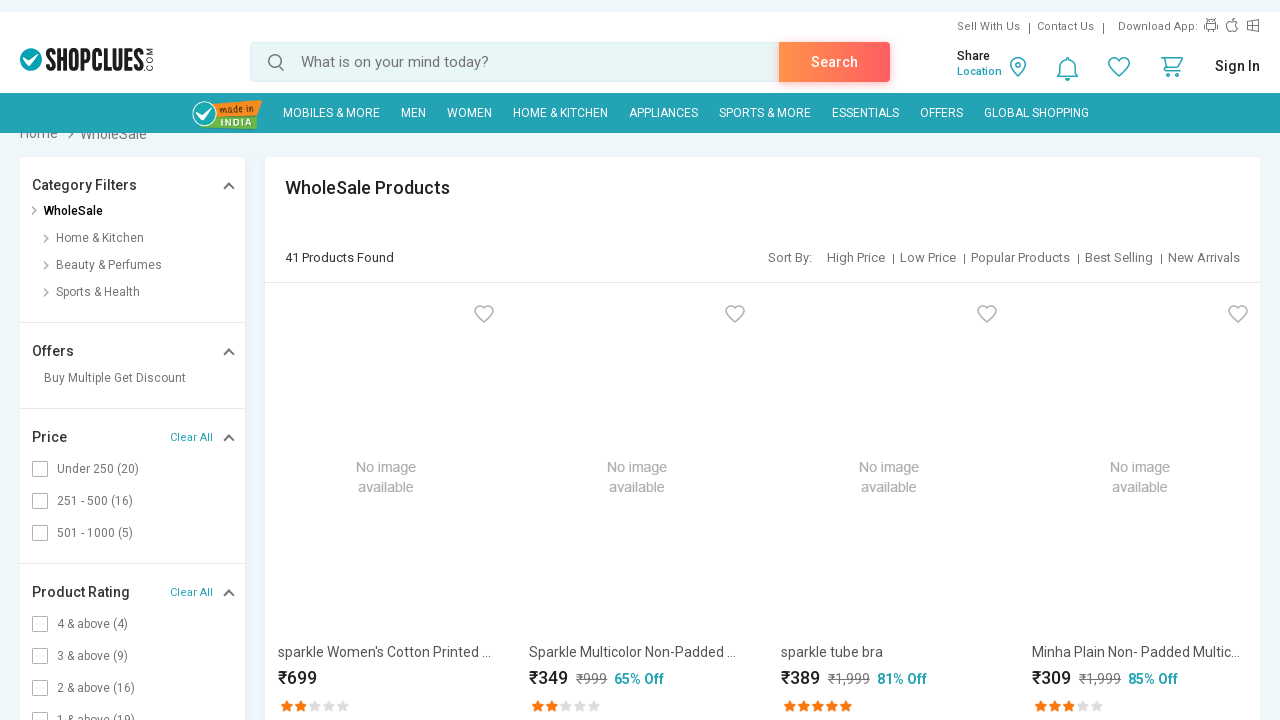

Pressed ArrowDown in context menu (3/7)
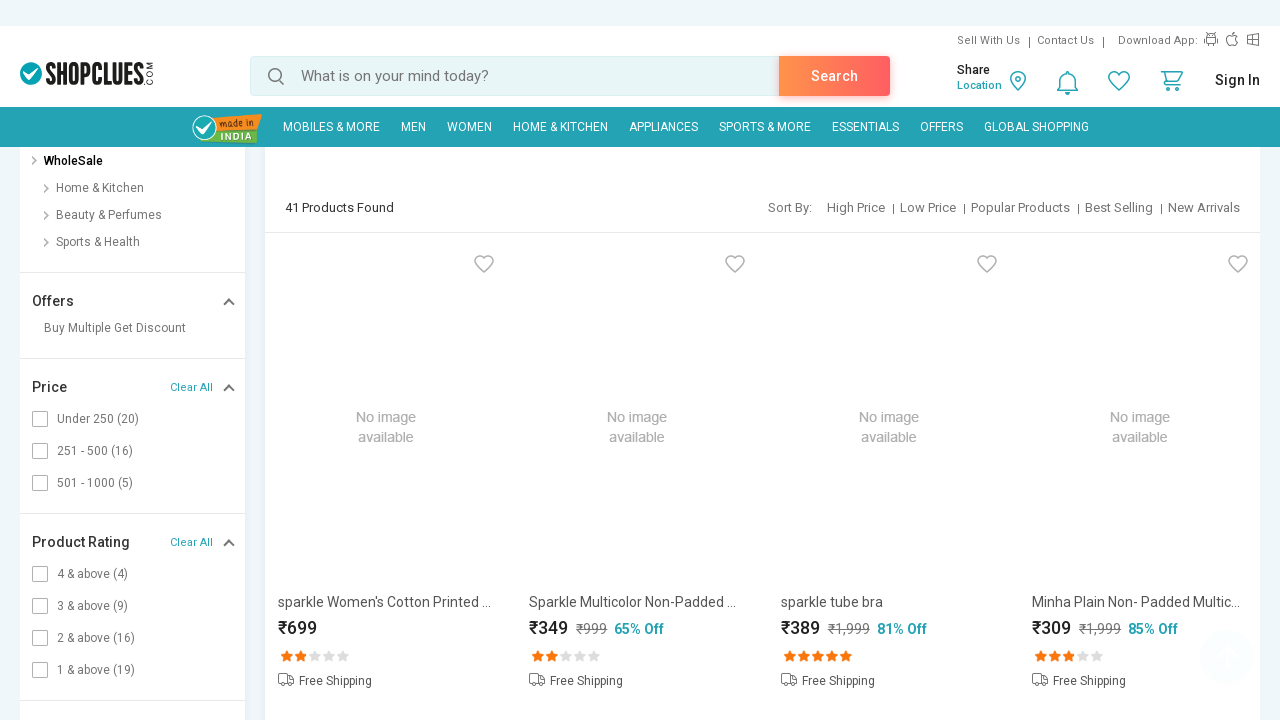

Pressed ArrowDown in context menu (4/7)
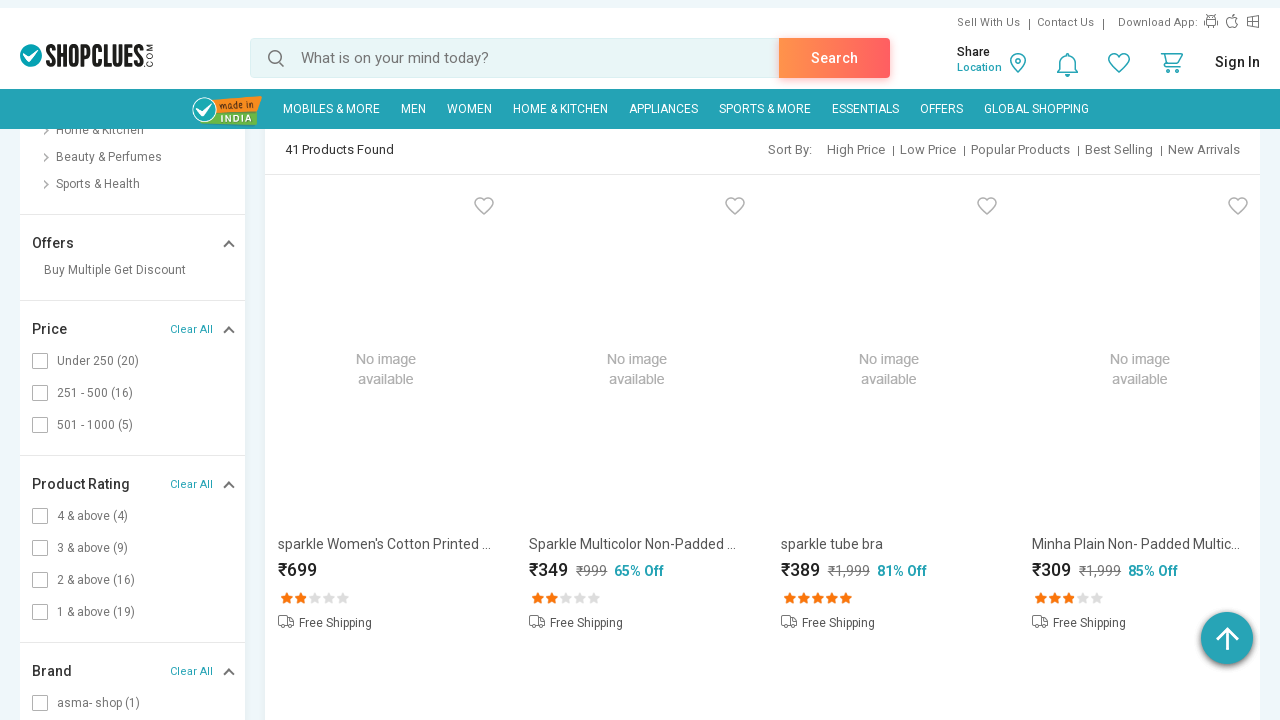

Pressed ArrowDown in context menu (5/7)
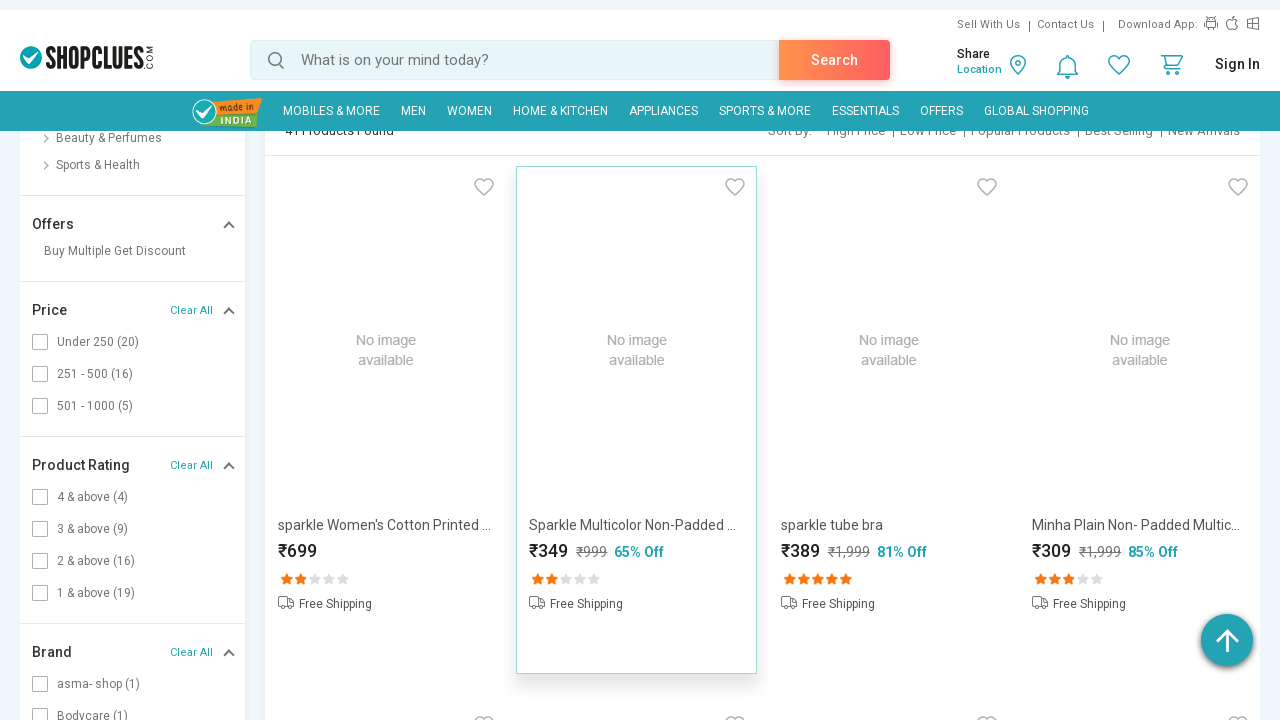

Pressed ArrowDown in context menu (6/7)
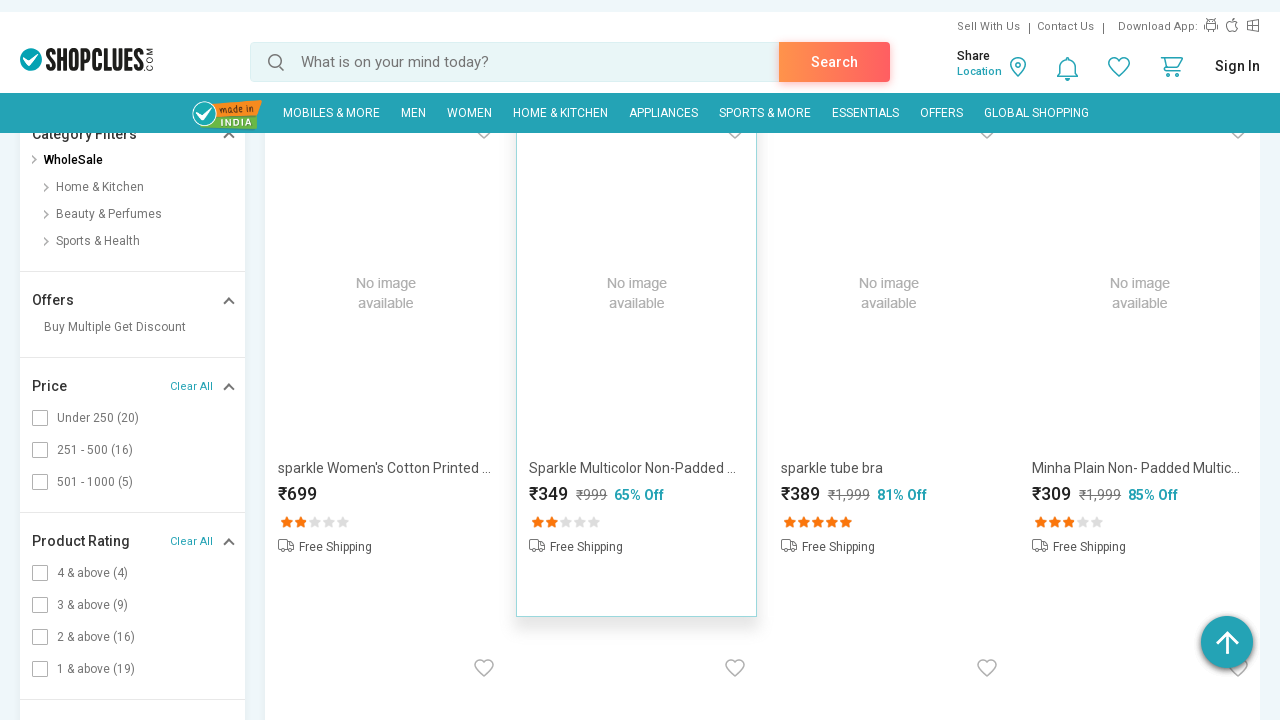

Pressed ArrowDown in context menu (7/7)
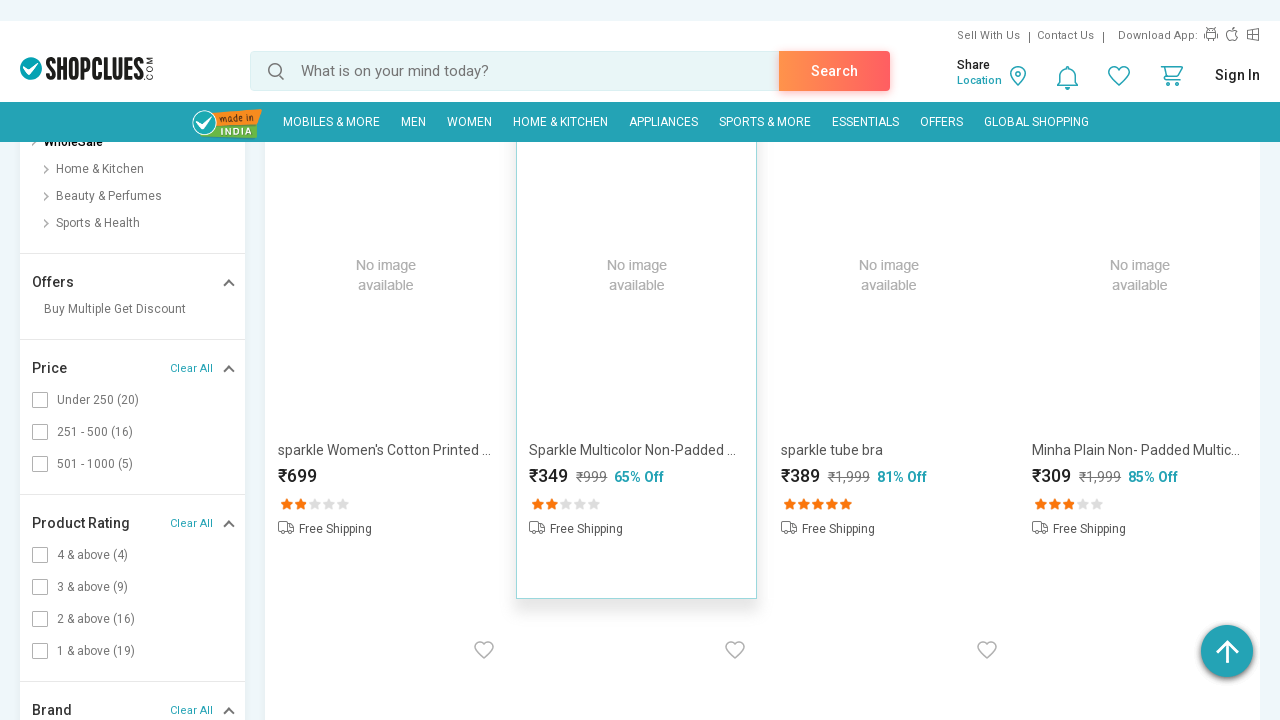

Pressed Enter to select context menu item
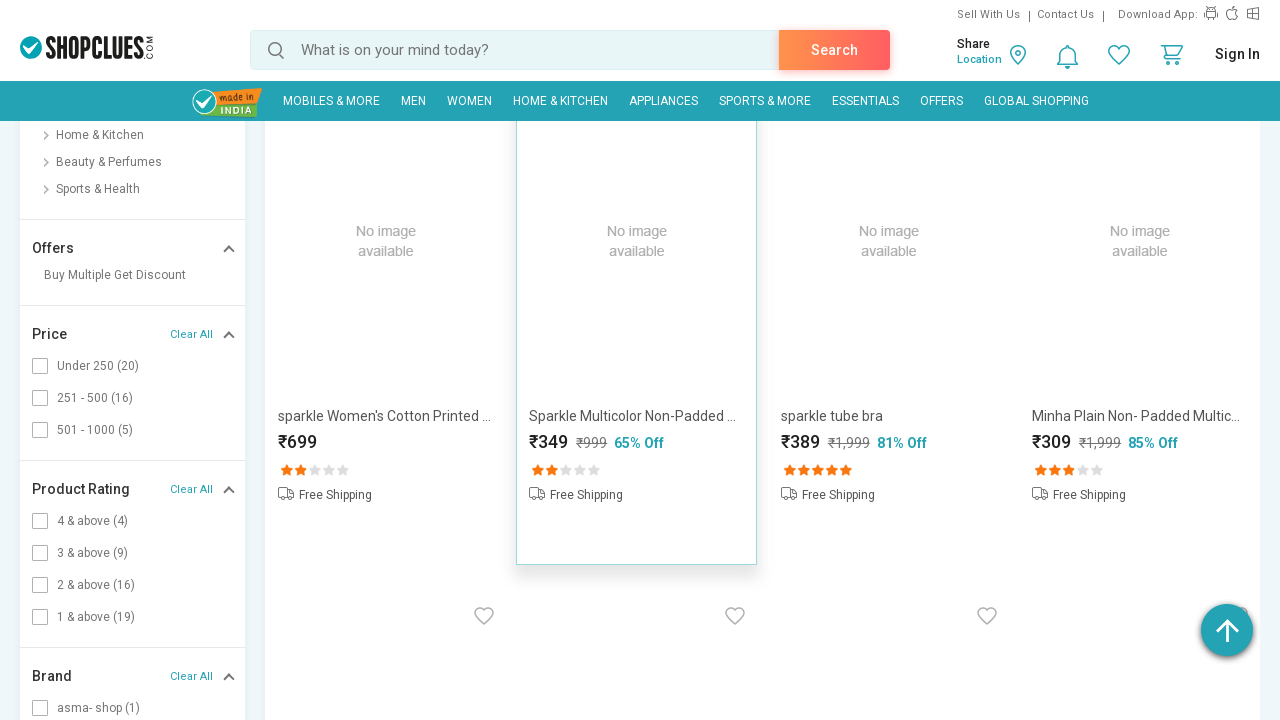

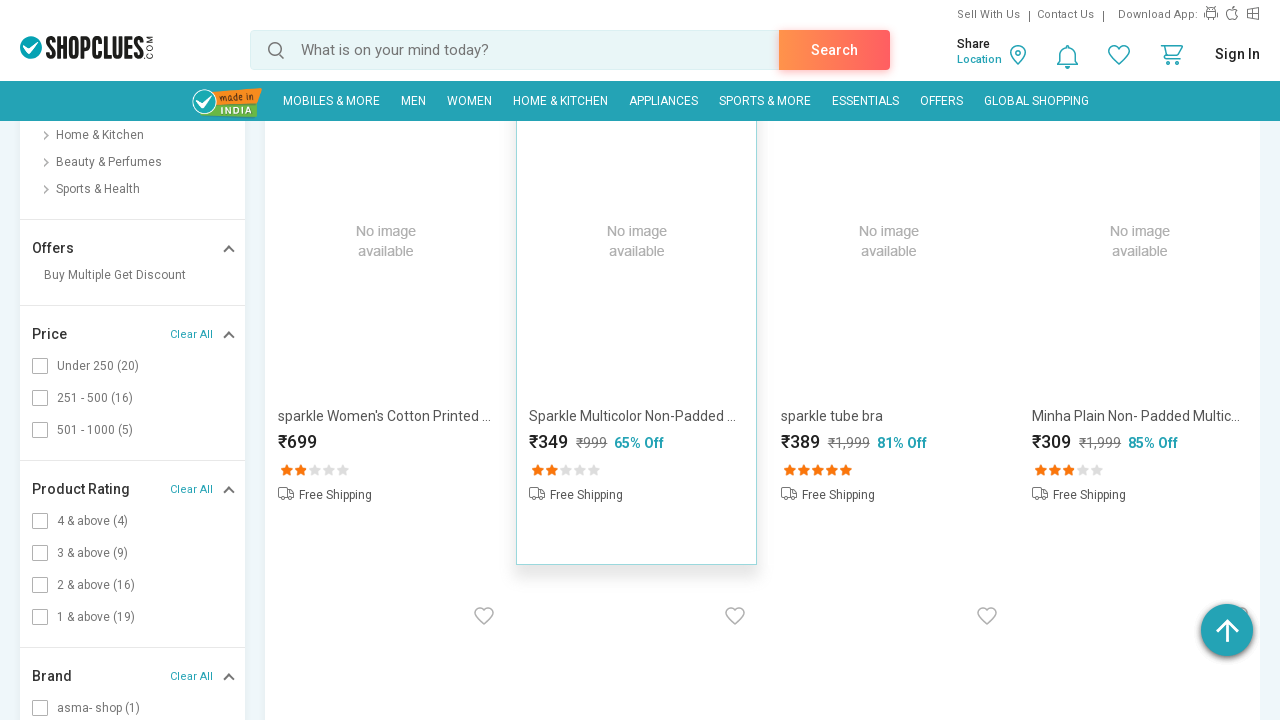